Tests dynamic loading by clicking a button and waiting for the result text to become visible before verification

Starting URL: http://the-internet.herokuapp.com/dynamic_loading/2

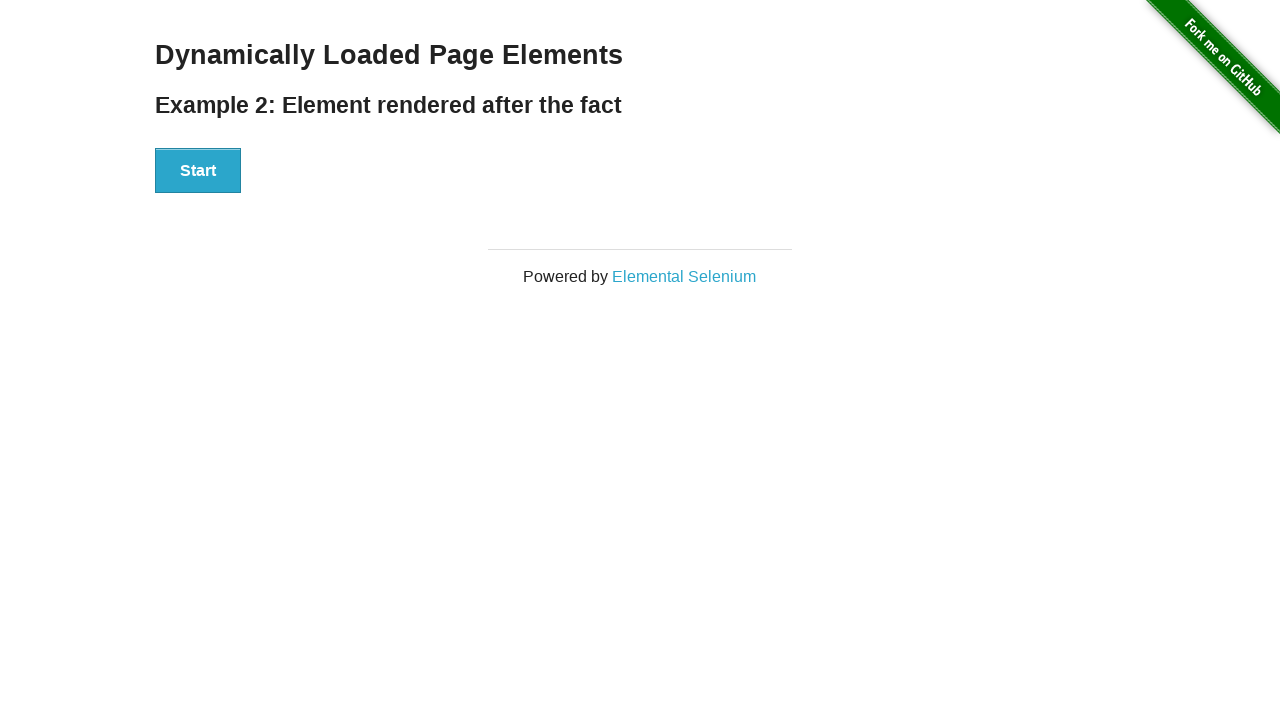

Clicked start button to trigger dynamic loading at (198, 171) on xpath=//div[@id='start']/button
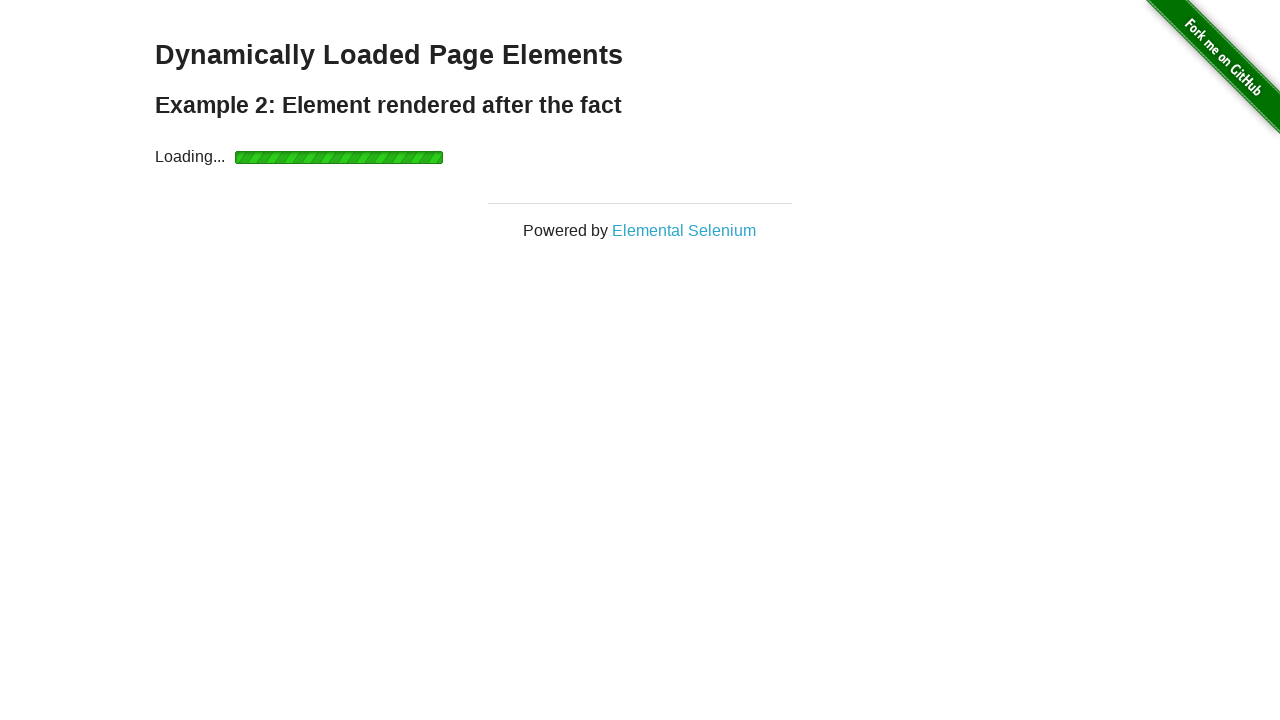

Waited for result text to become visible
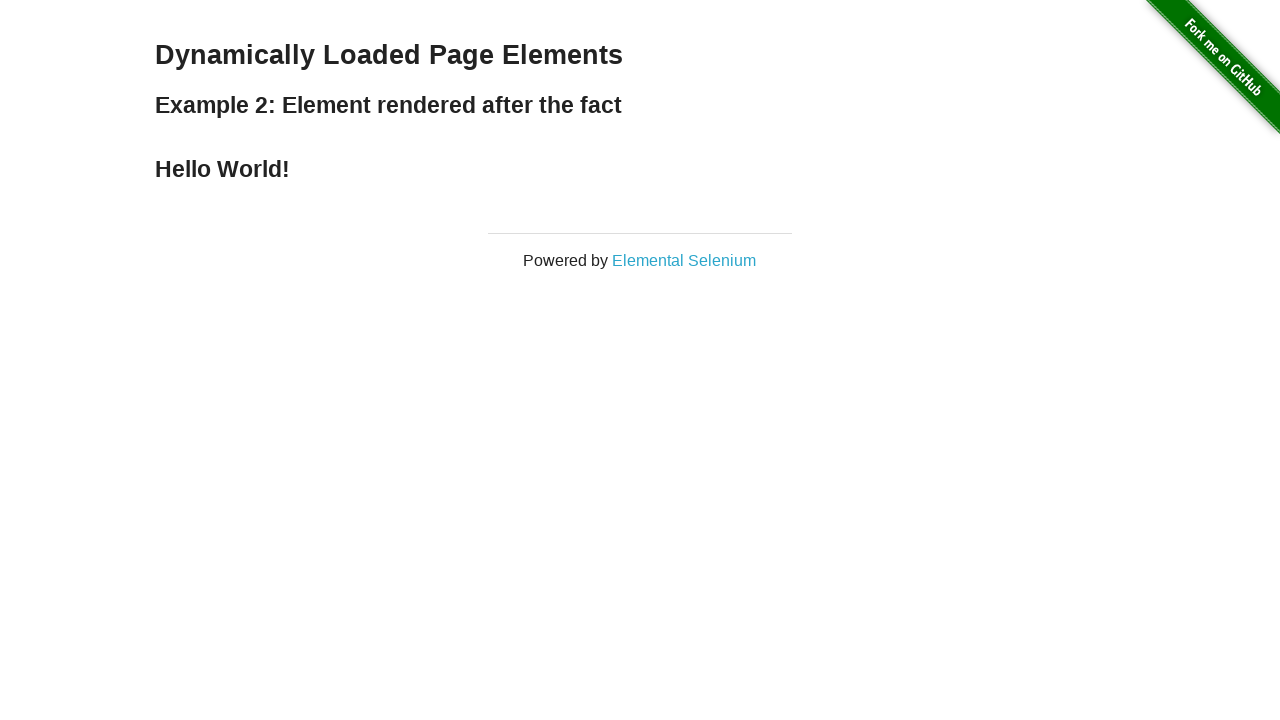

Verified result text equals 'Hello World!'
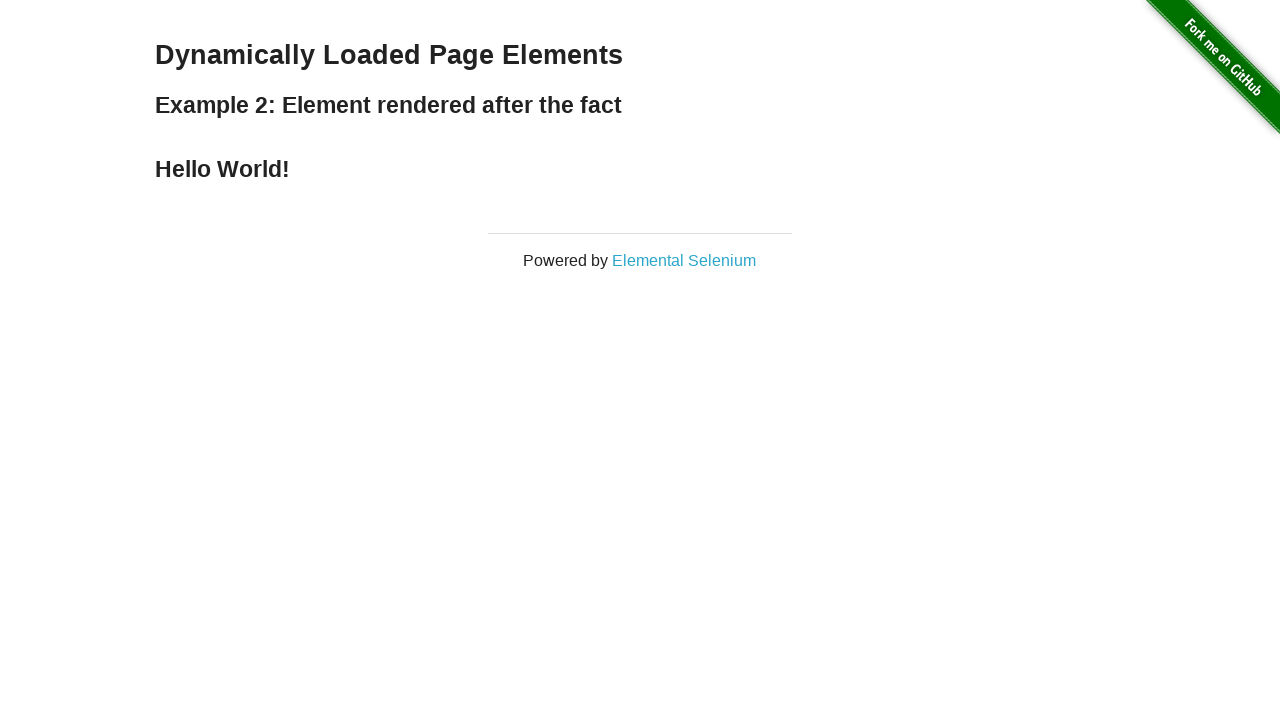

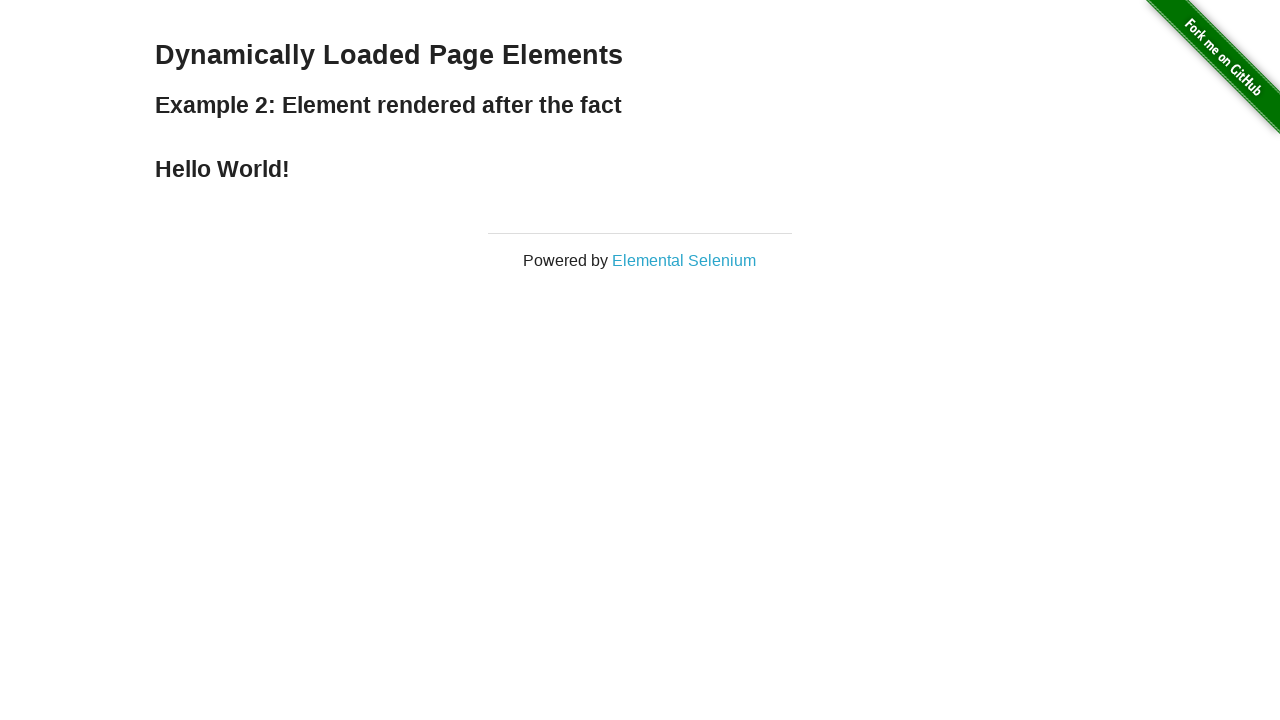